Tests the comment input functionality on the Sauce Labs Guinea Pig demo page by submitting a random comment and verifying it appears on the page.

Starting URL: https://saucelabs.com/test/guinea-pig

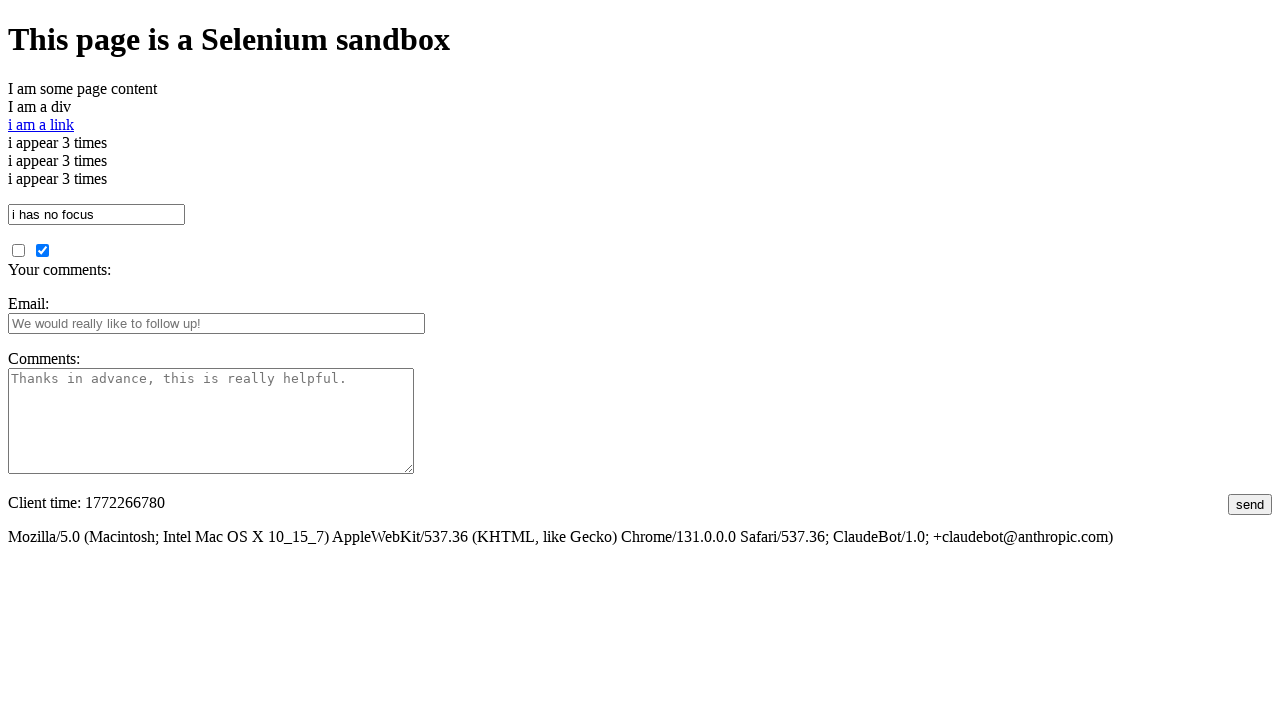

Filled comment input field with random UUID comment text on #comments
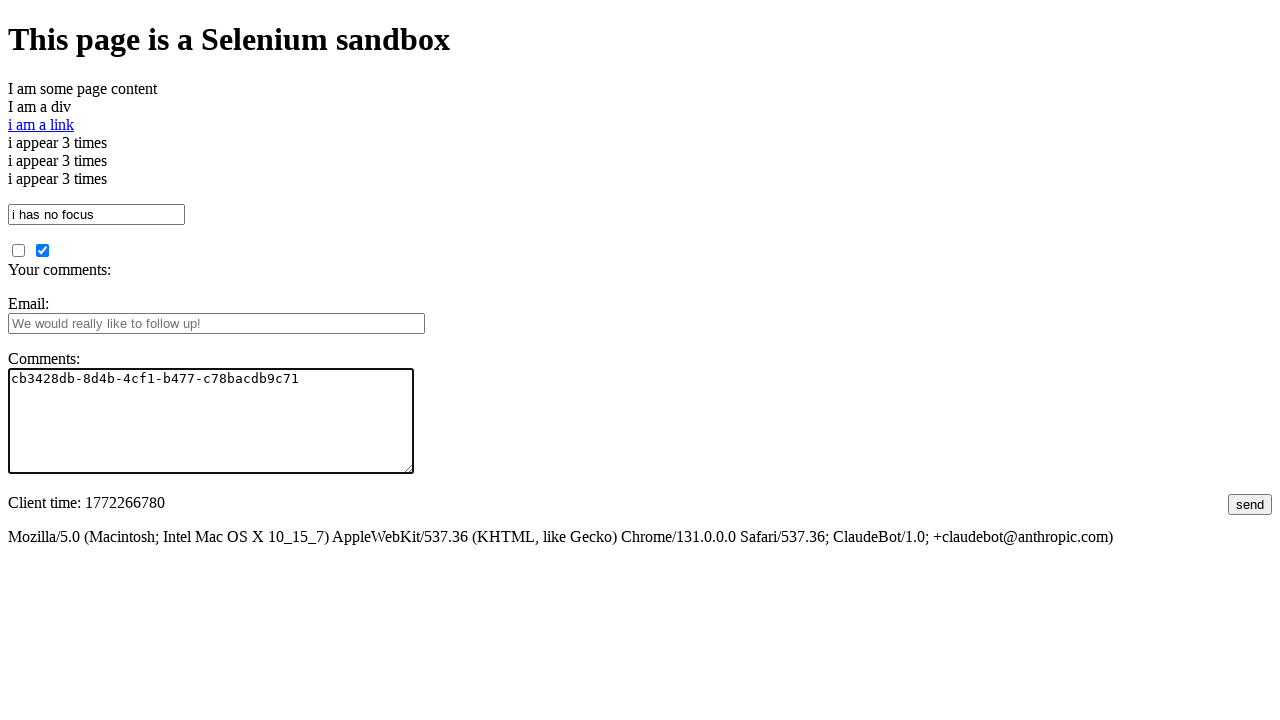

Clicked submit button to post comment at (1250, 504) on #submit
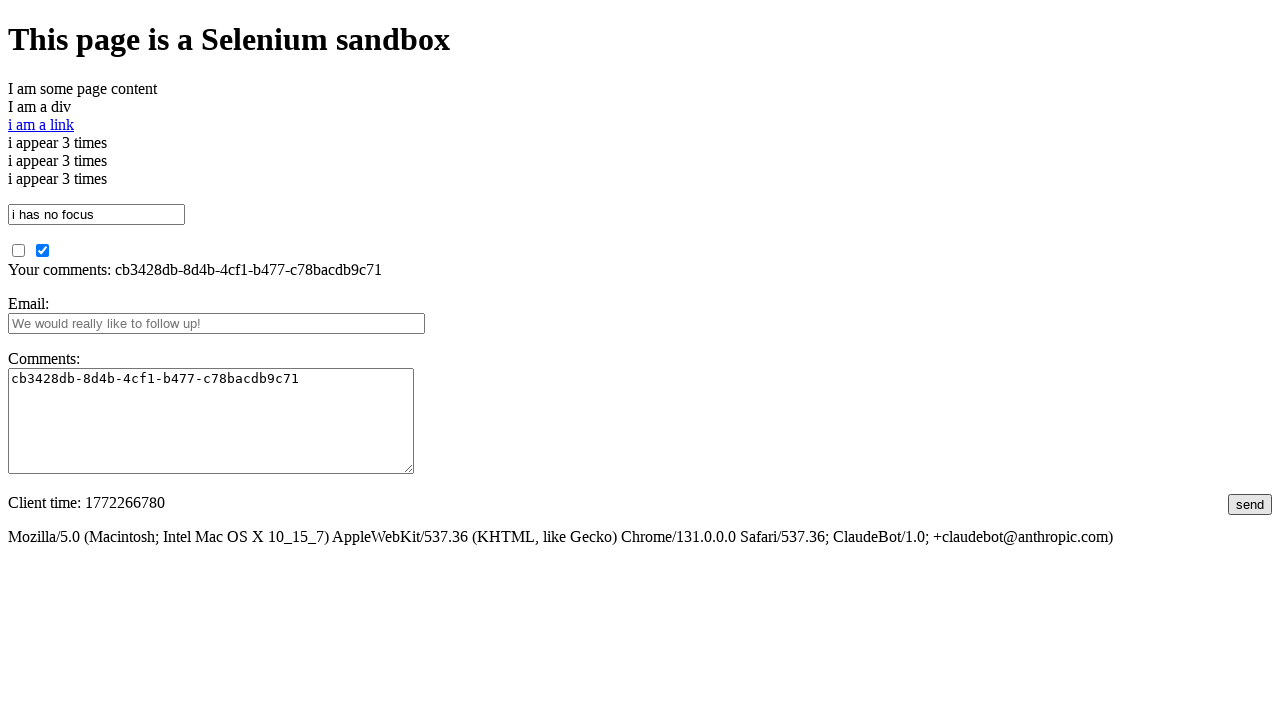

Verified submitted comment appeared on page
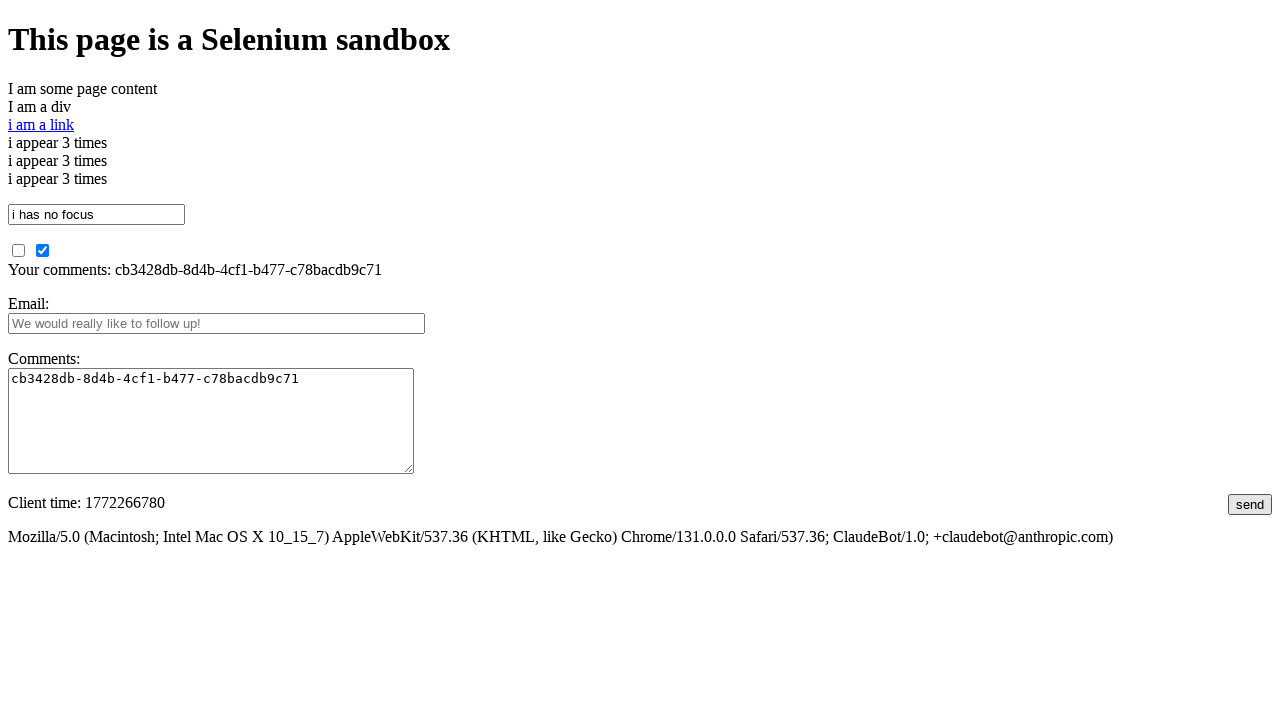

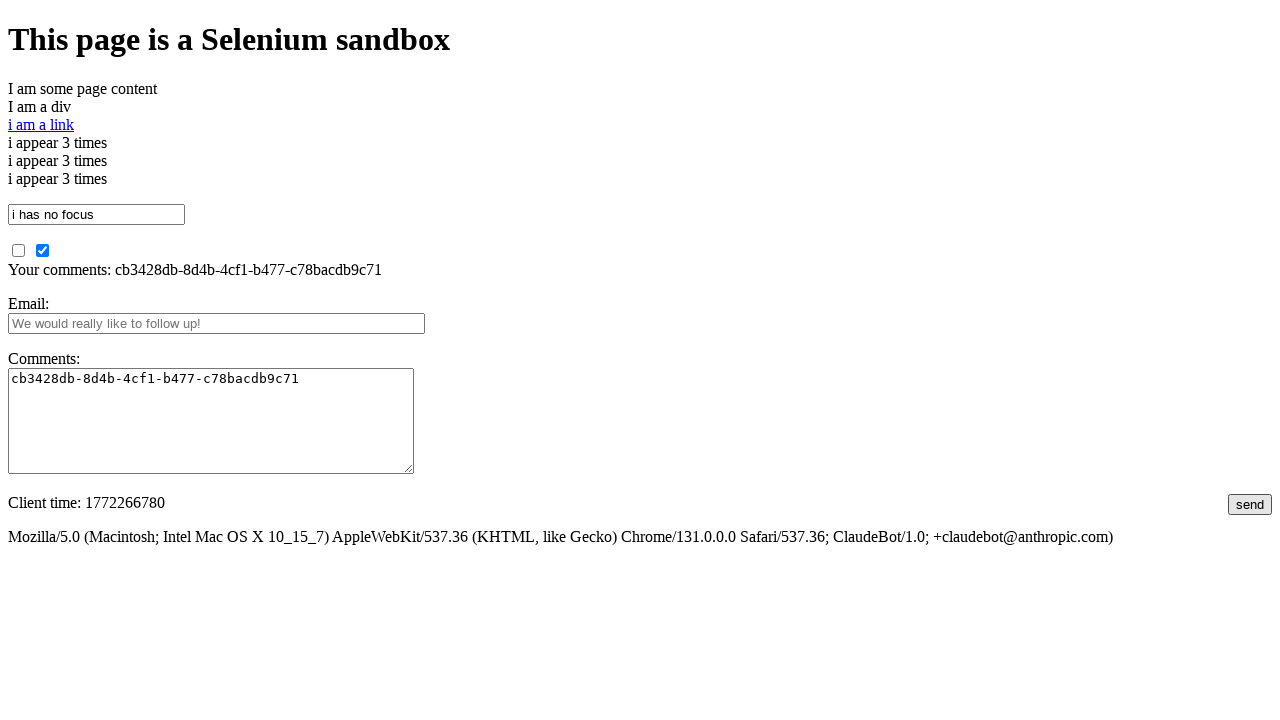